Tests the Steam Community Market page by clicking on a golden filter option and verifying its behavior

Starting URL: https://steamcommunity.com/market/search?q=golden&category_570_Hero%5B0%5D=tag_npc_dota_hero_life_stealer&category_570_Slot%5B0%5D=any&category_570_Type%5B0%5D=any&category_570_Rarity%5B0%5D=tag_Rarity_Immortal

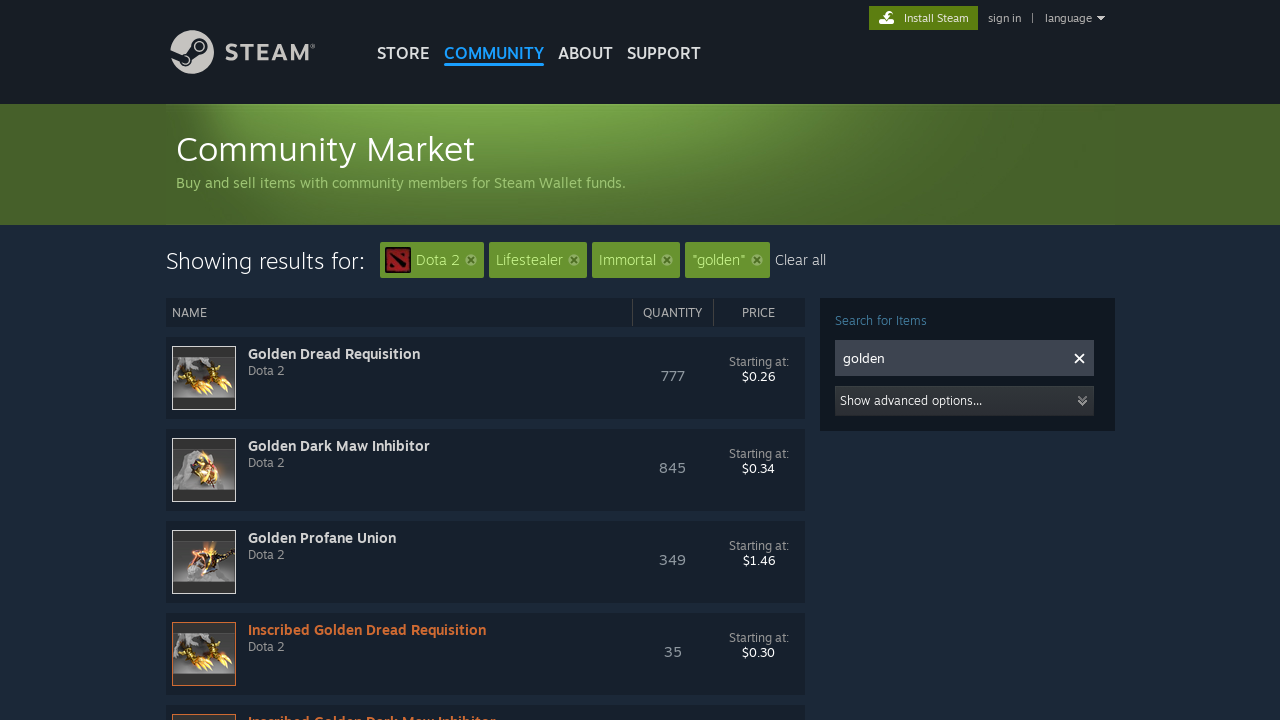

Clicked on the Golden filter option at (727, 260) on text=Golden
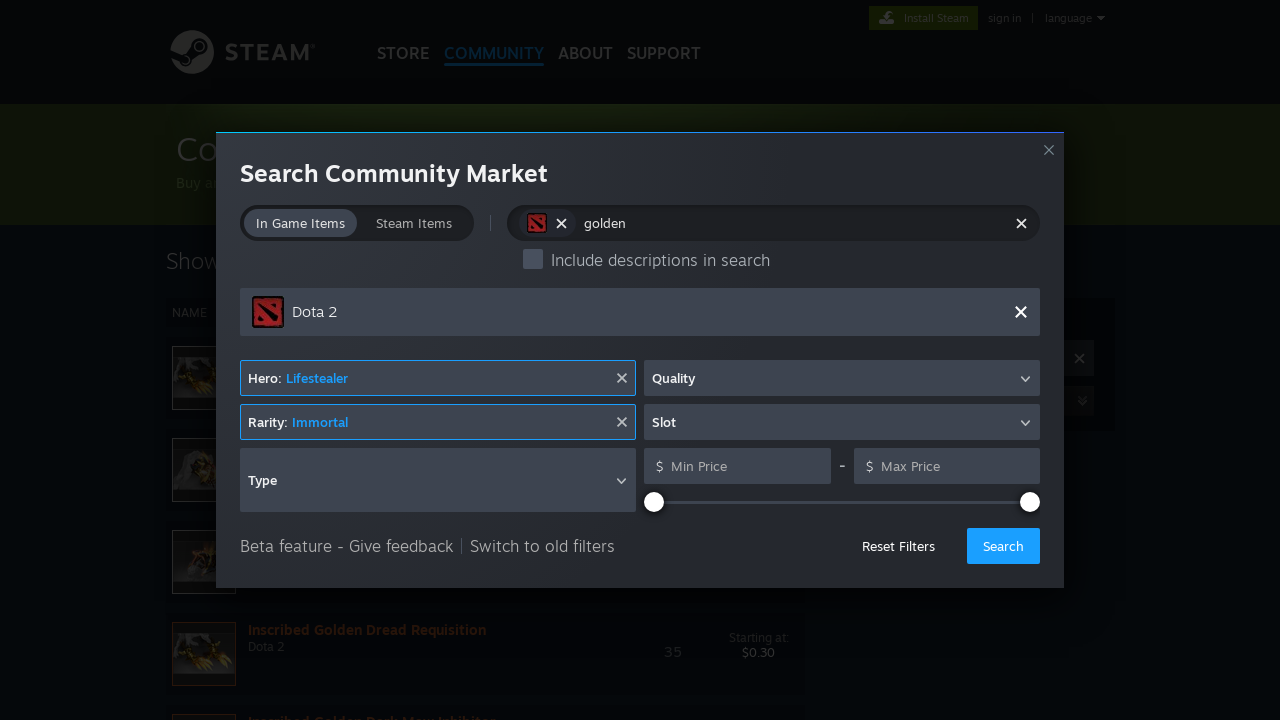

Waited 1000ms for UI changes to occur after clicking Golden filter
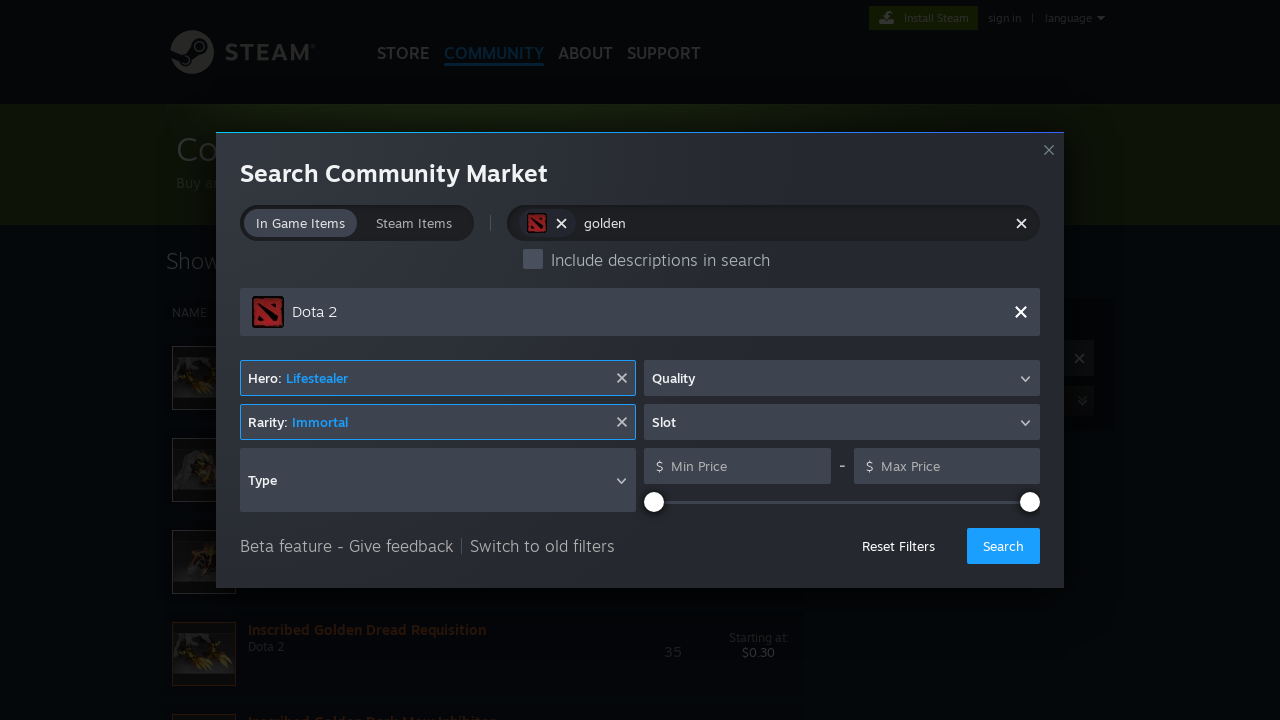

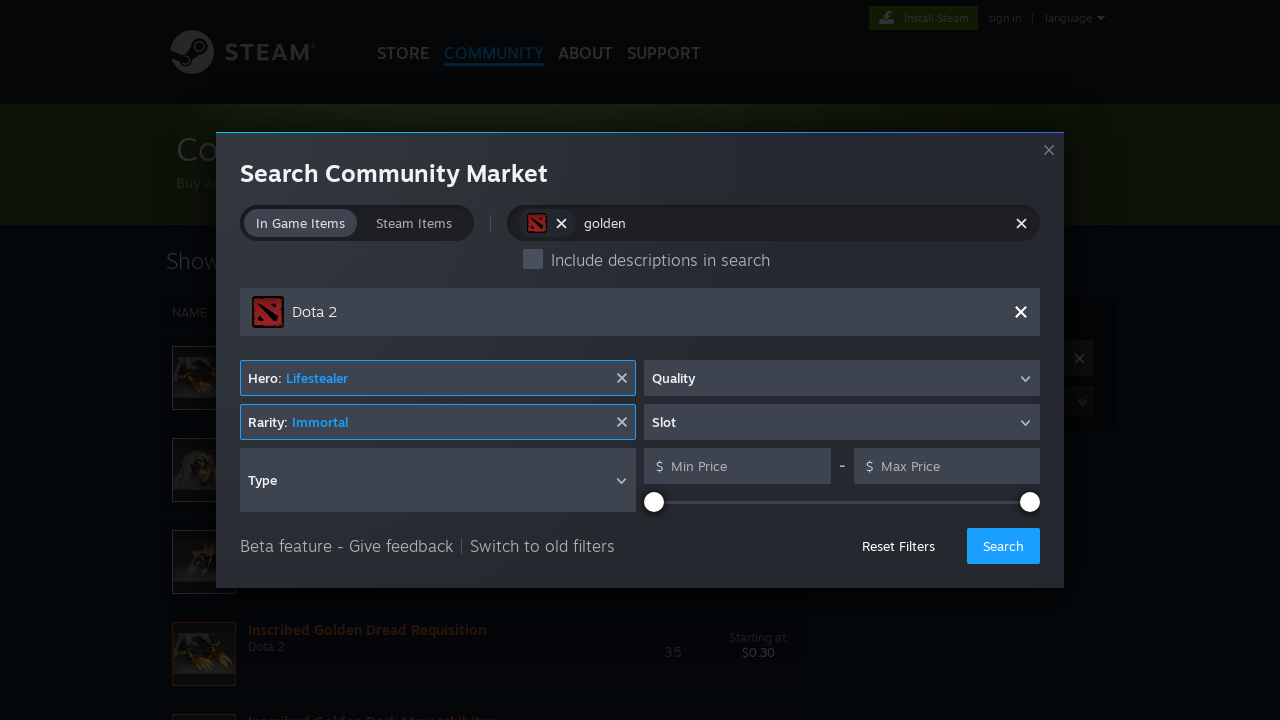